Tests that clicking the Projects button navigates to the projects page and displays project content

Starting URL: https://techstartucalgary.com/

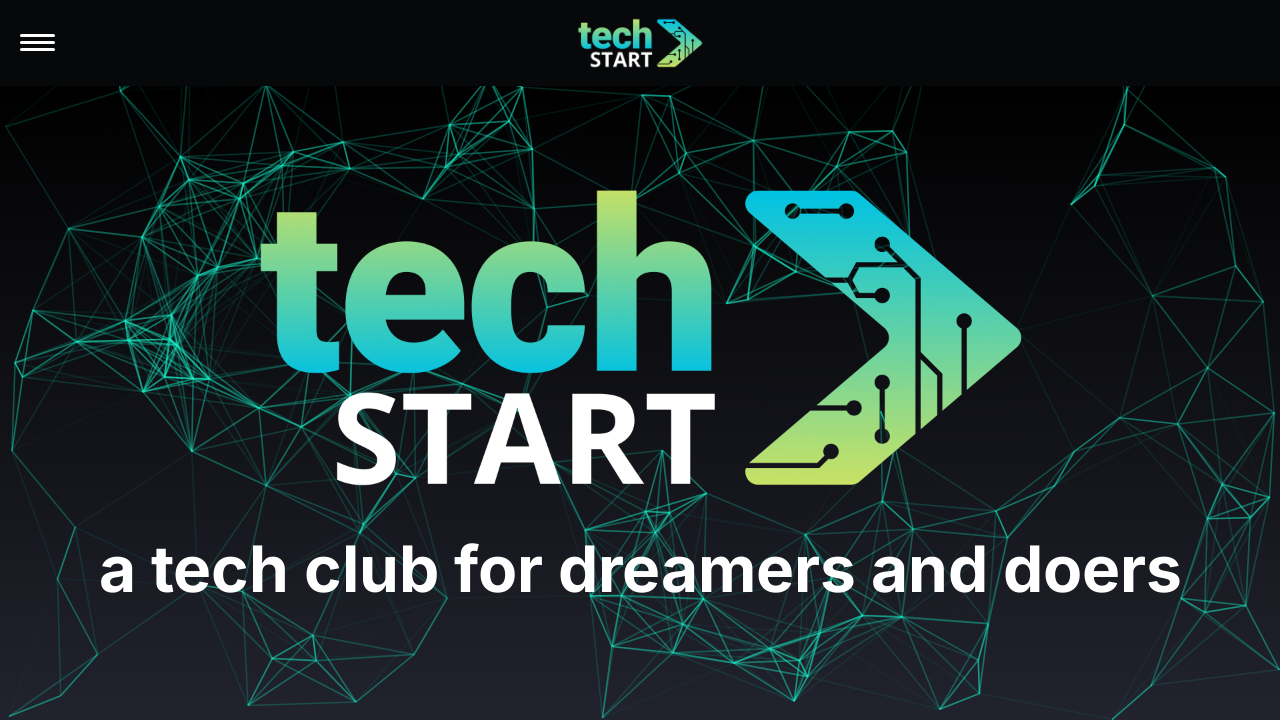

Clicked hamburger menu label at (38, 43) on label
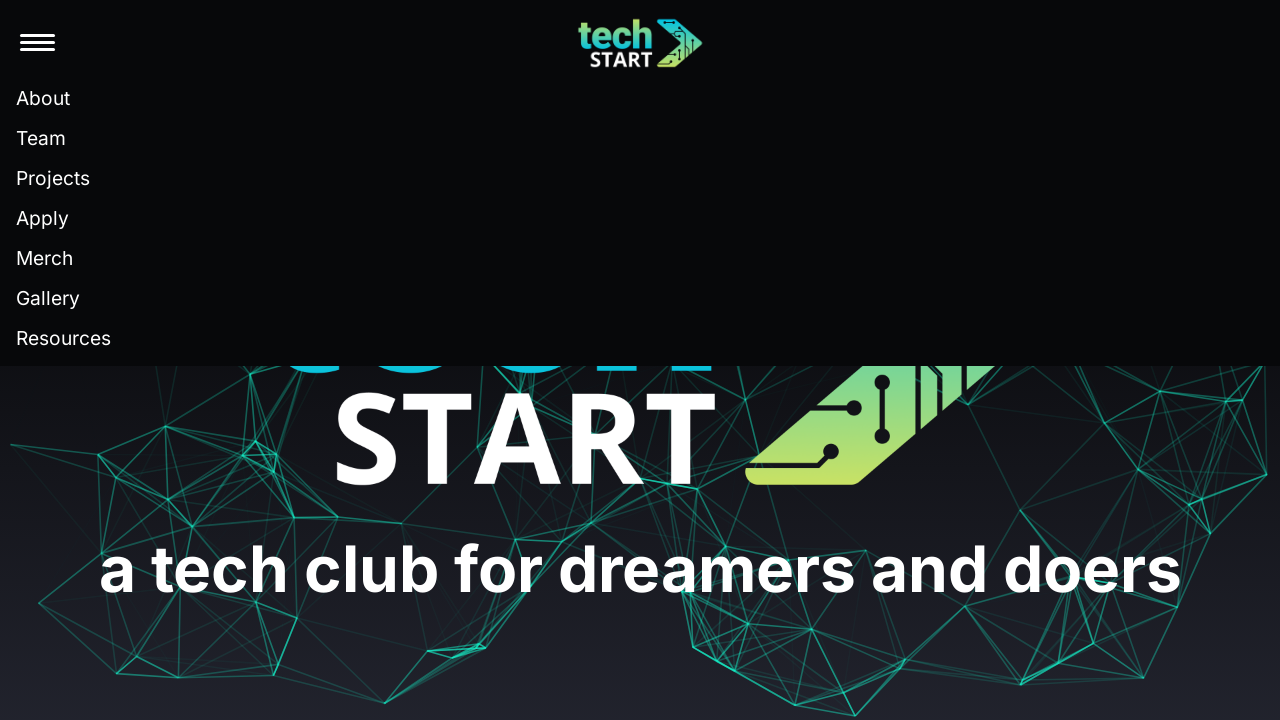

Clicked Projects link in navigation menu at (53, 178) on internal:text="Projects"s
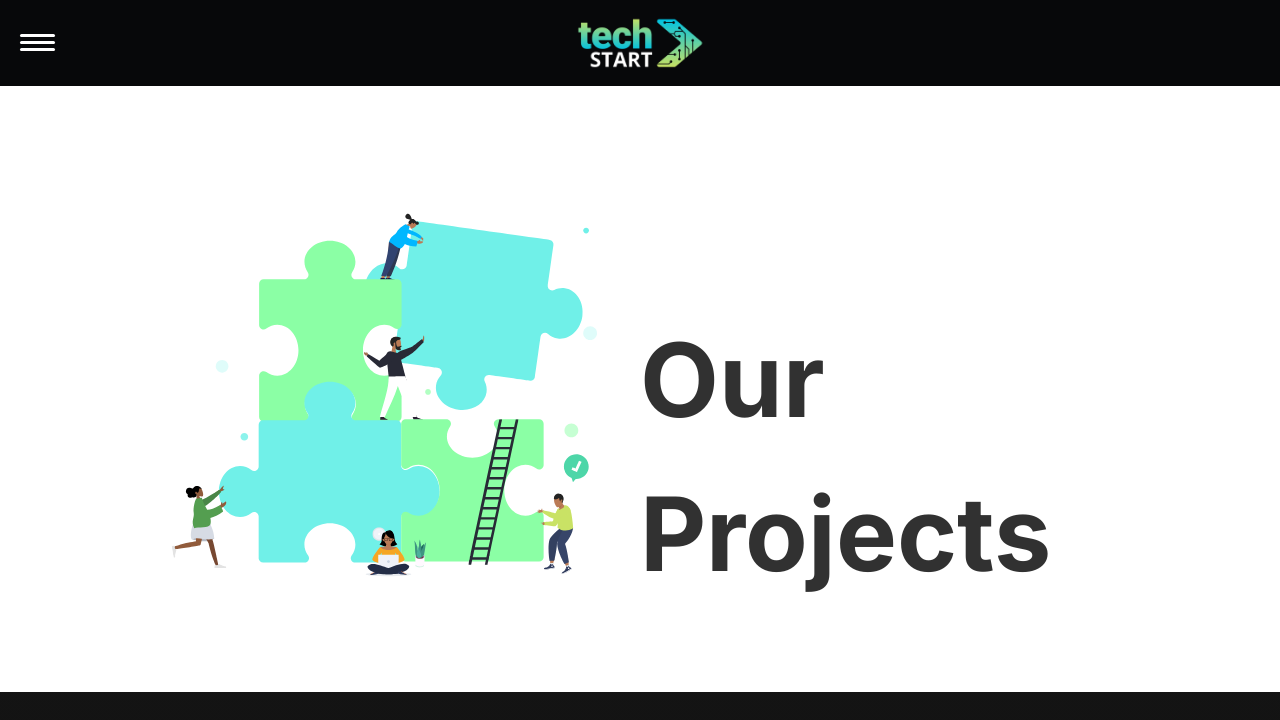

Navigated to projects page
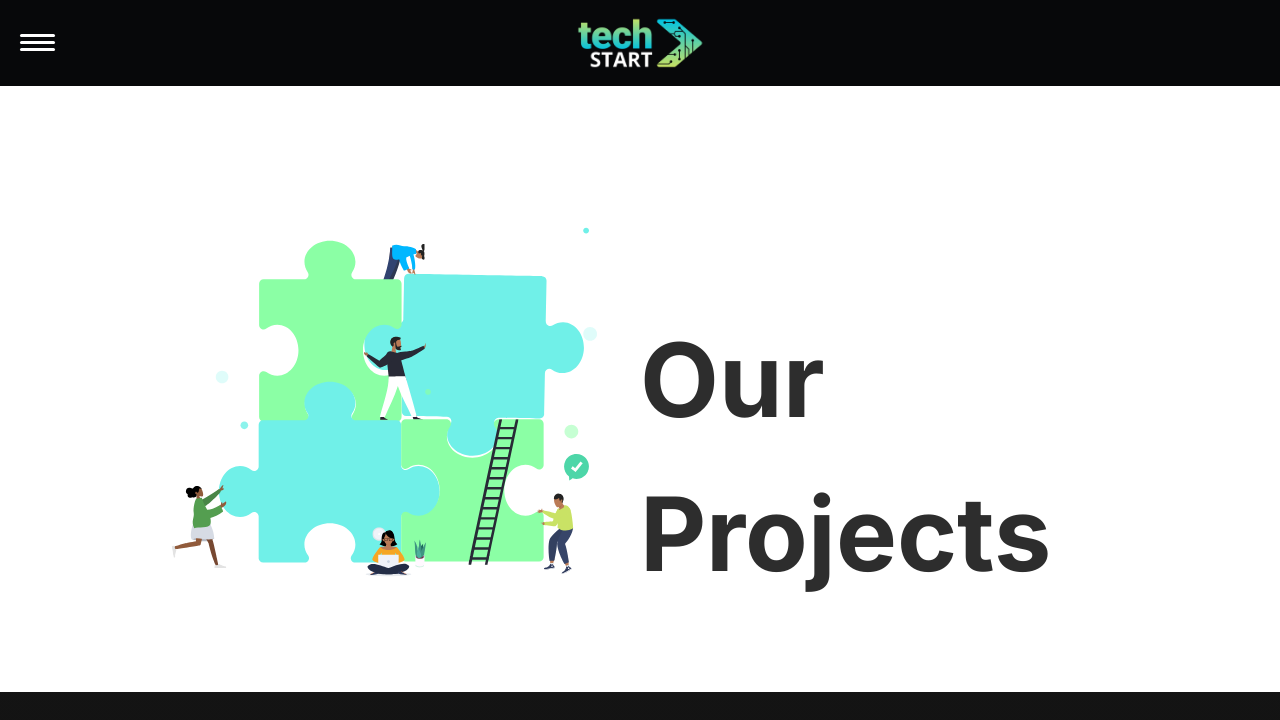

Final Showcase Winners heading is visible on projects page
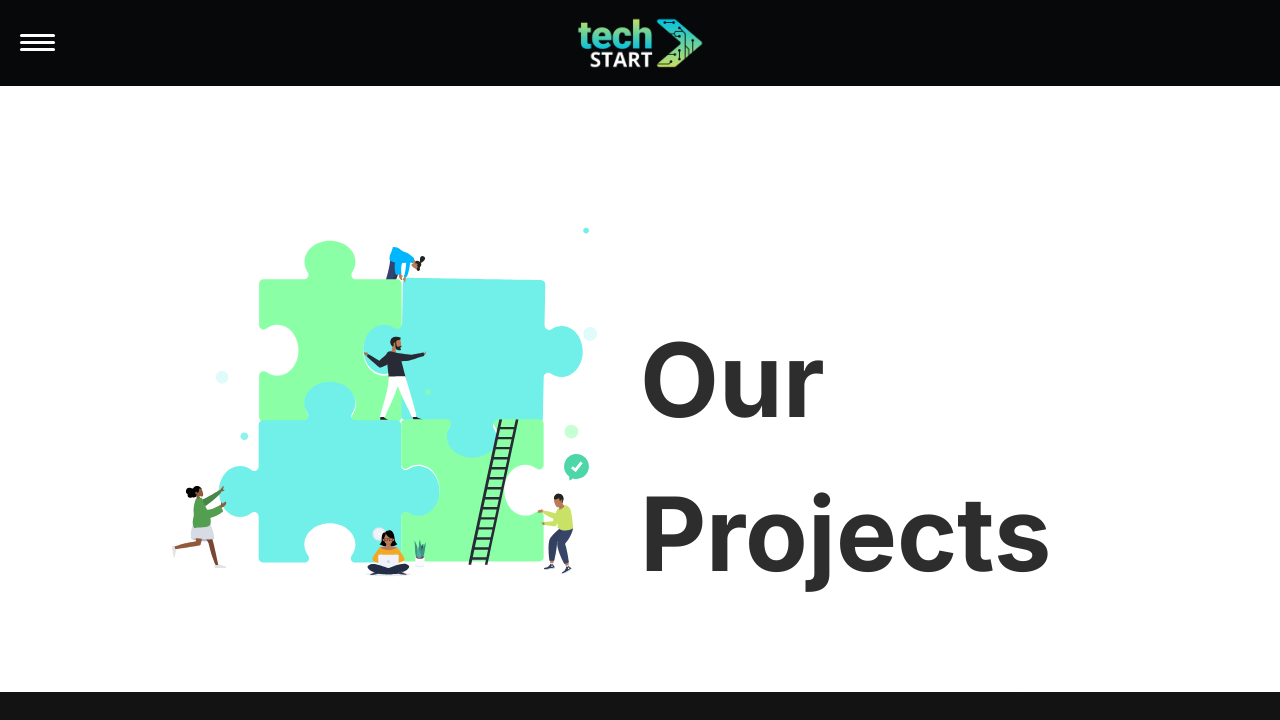

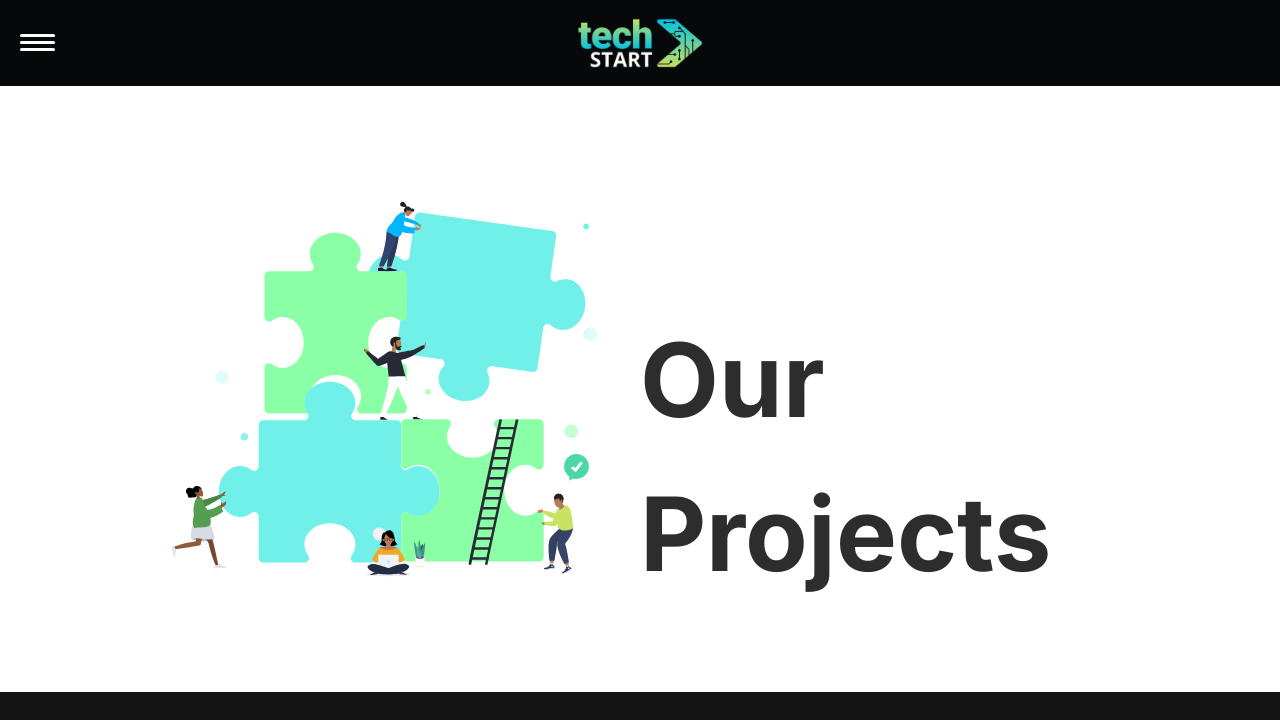